Tests an explicit wait scenario by waiting for a verify button to become clickable, clicking it, and verifying a success message is displayed

Starting URL: http://suninjuly.github.io/wait2.html

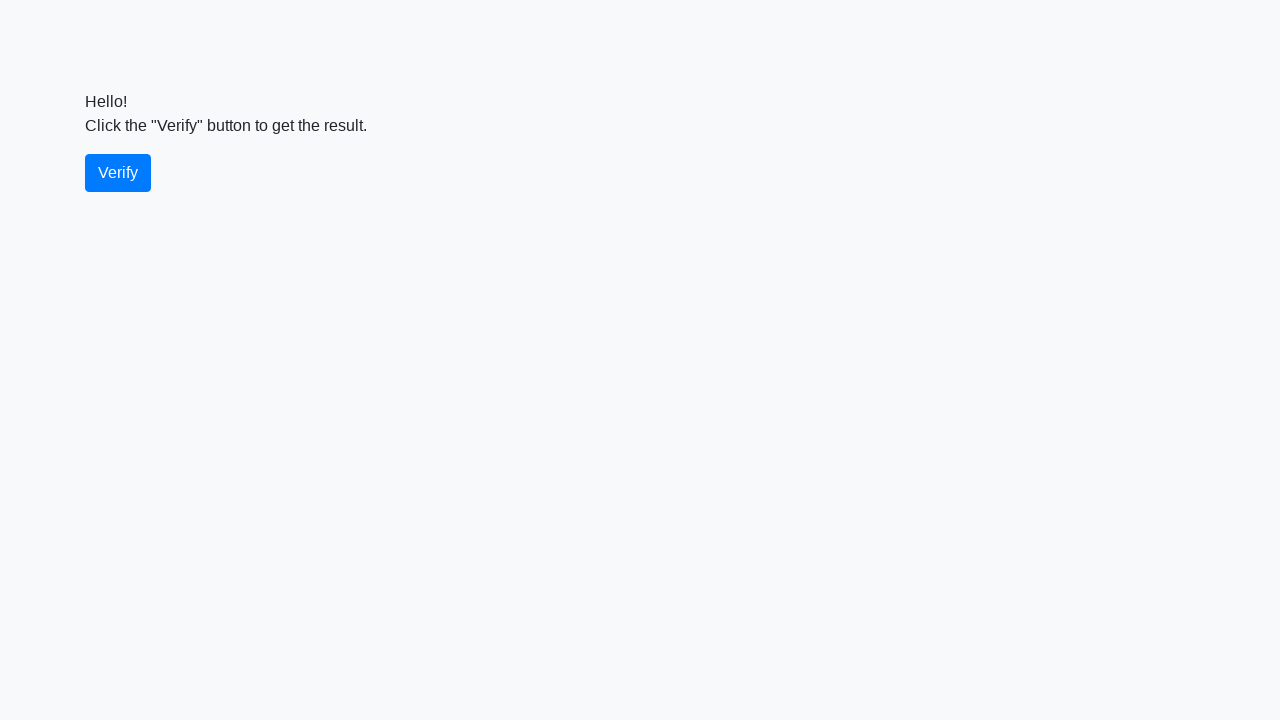

Waited for verify button to become visible
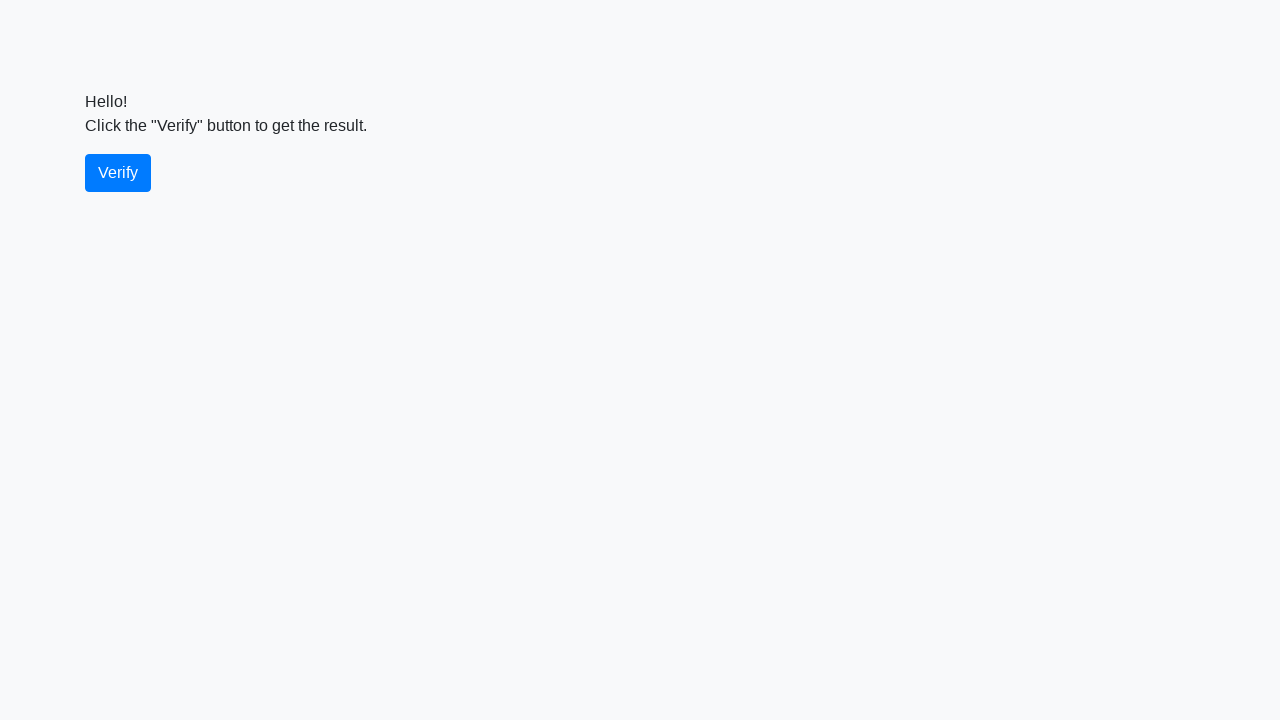

Clicked the verify button at (118, 173) on #verify
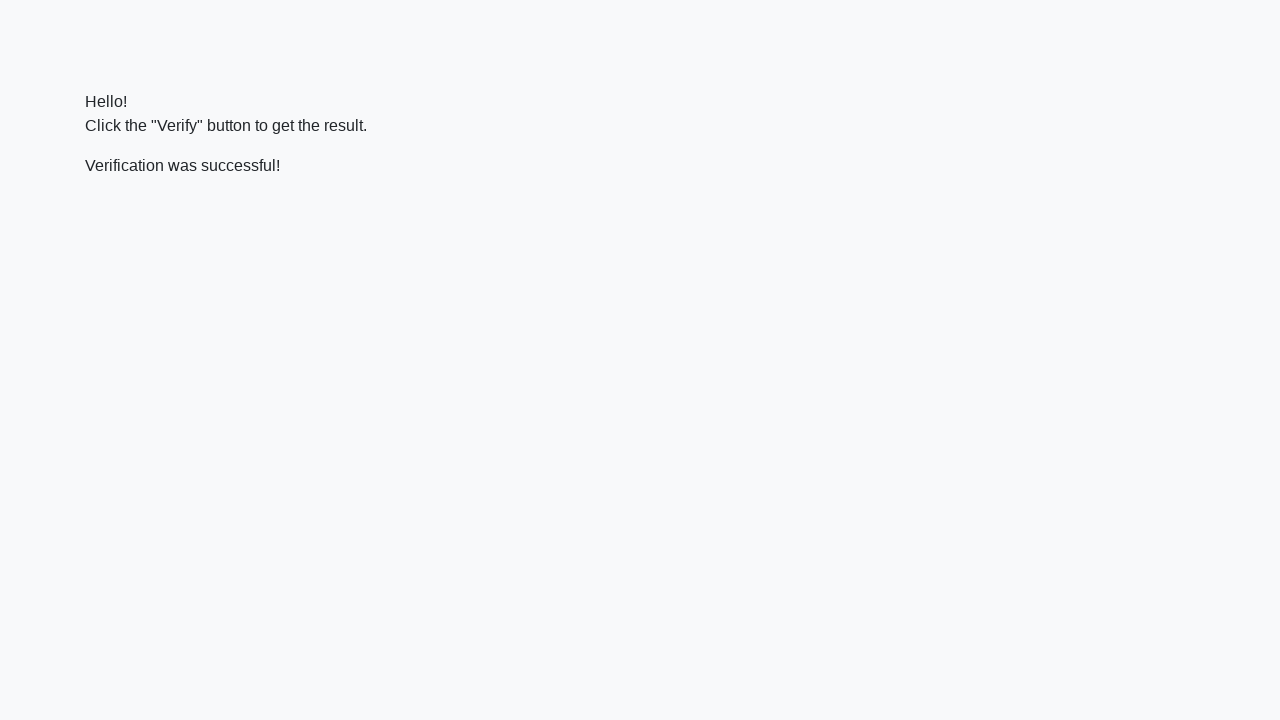

Located the verify message element
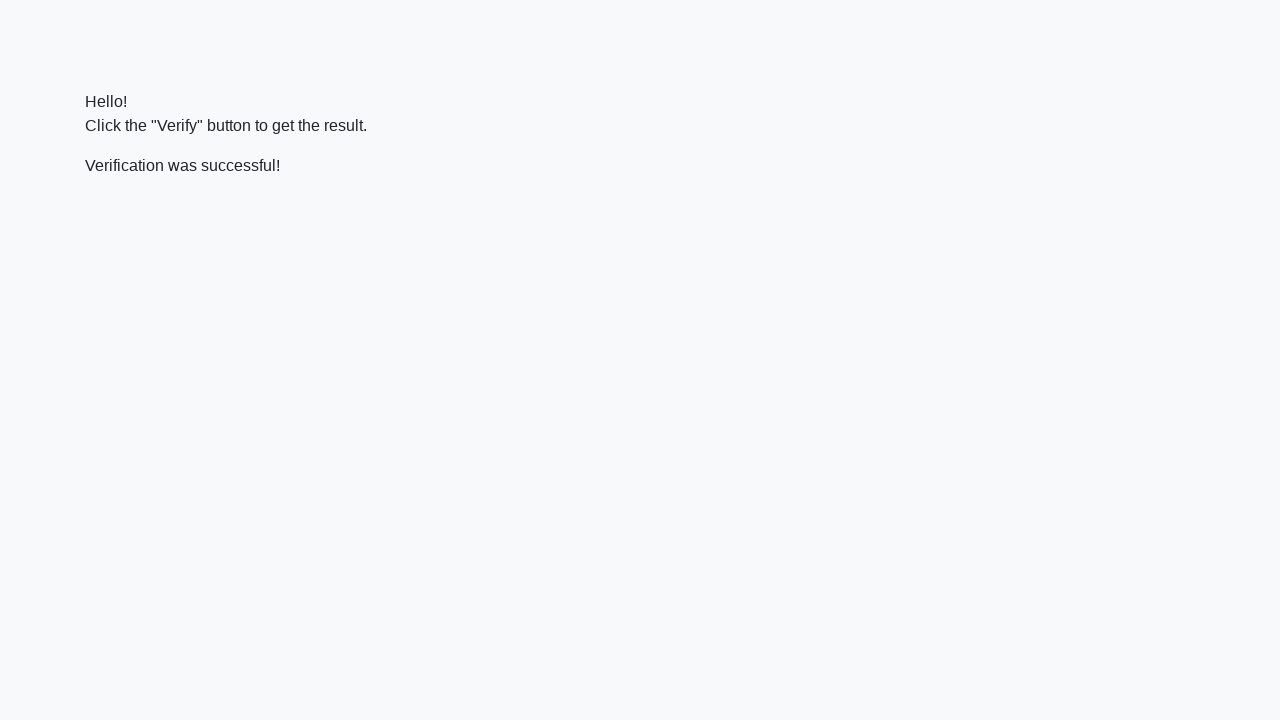

Waited for success message to become visible
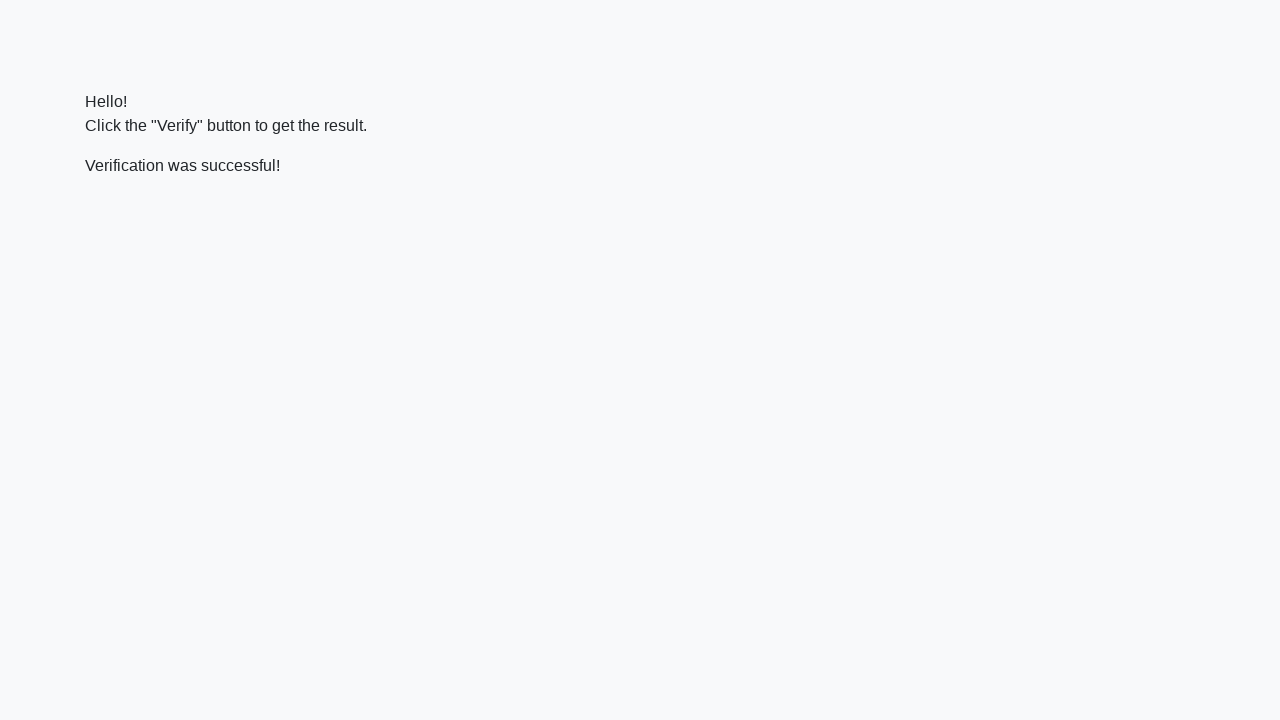

Verified success message contains 'successful'
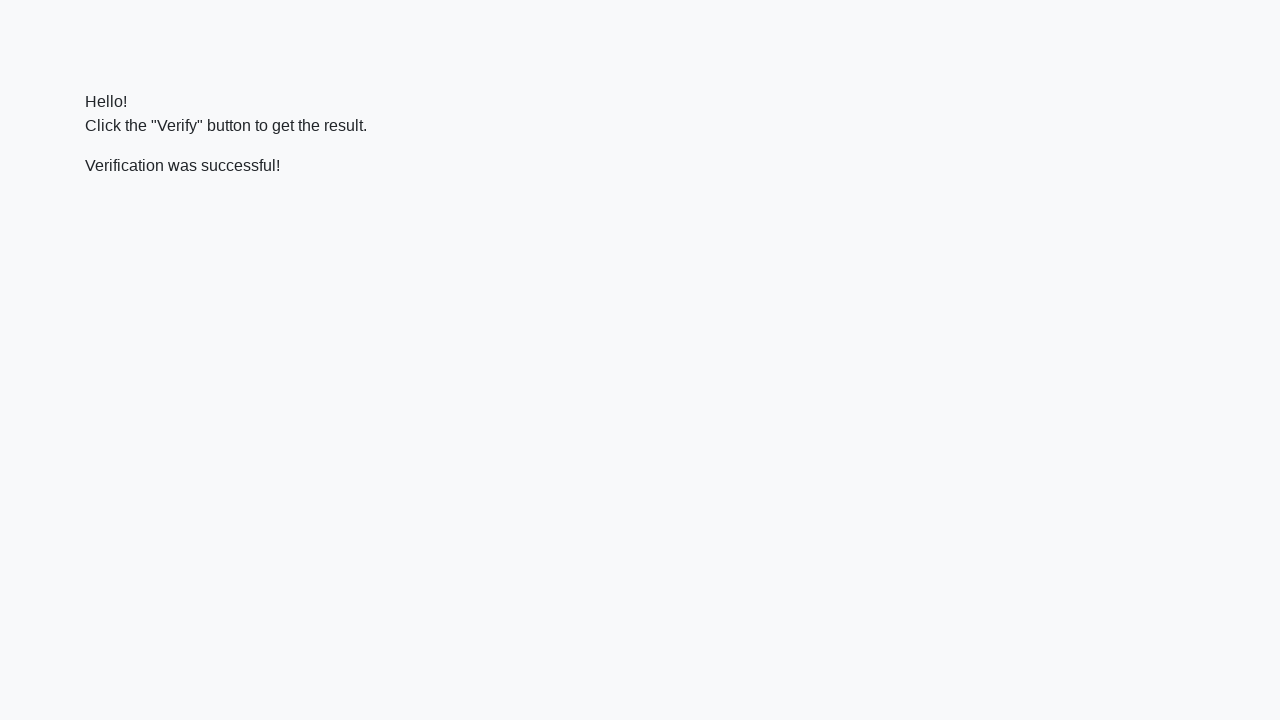

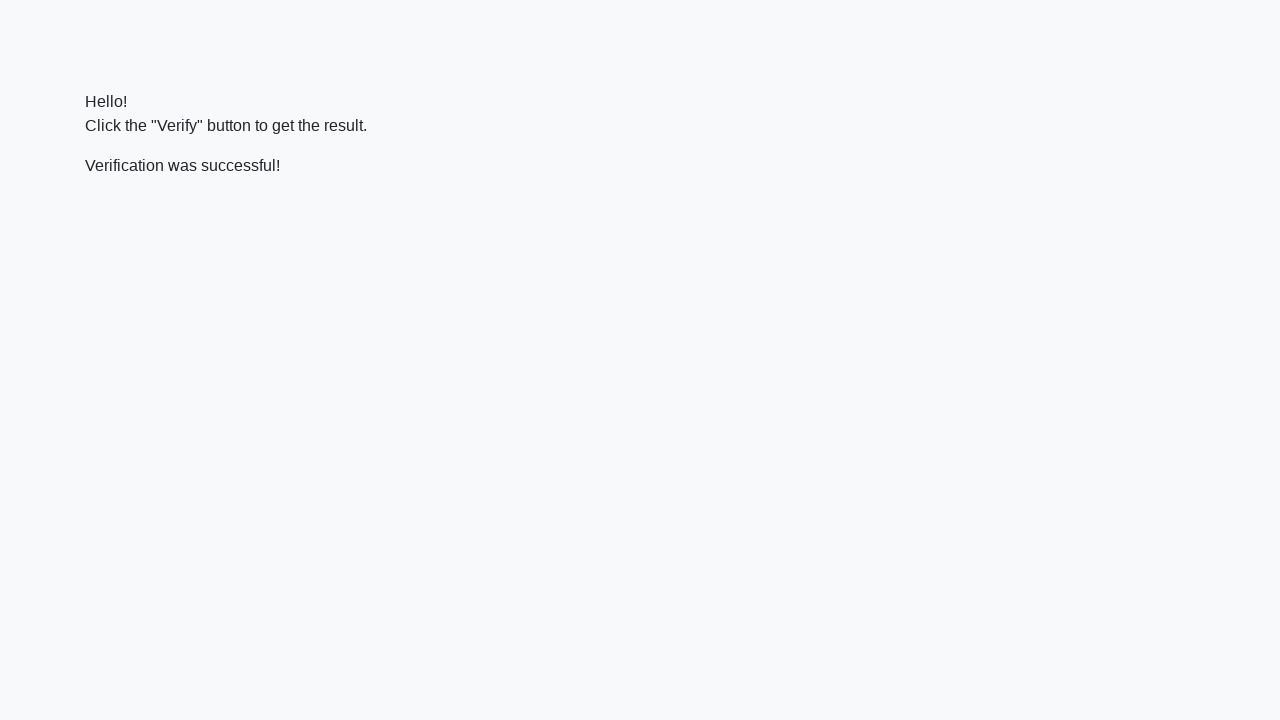